Tests file download functionality by clicking a download link and waiting for the download to complete.

Starting URL: https://commitquality.com/practice-file-download

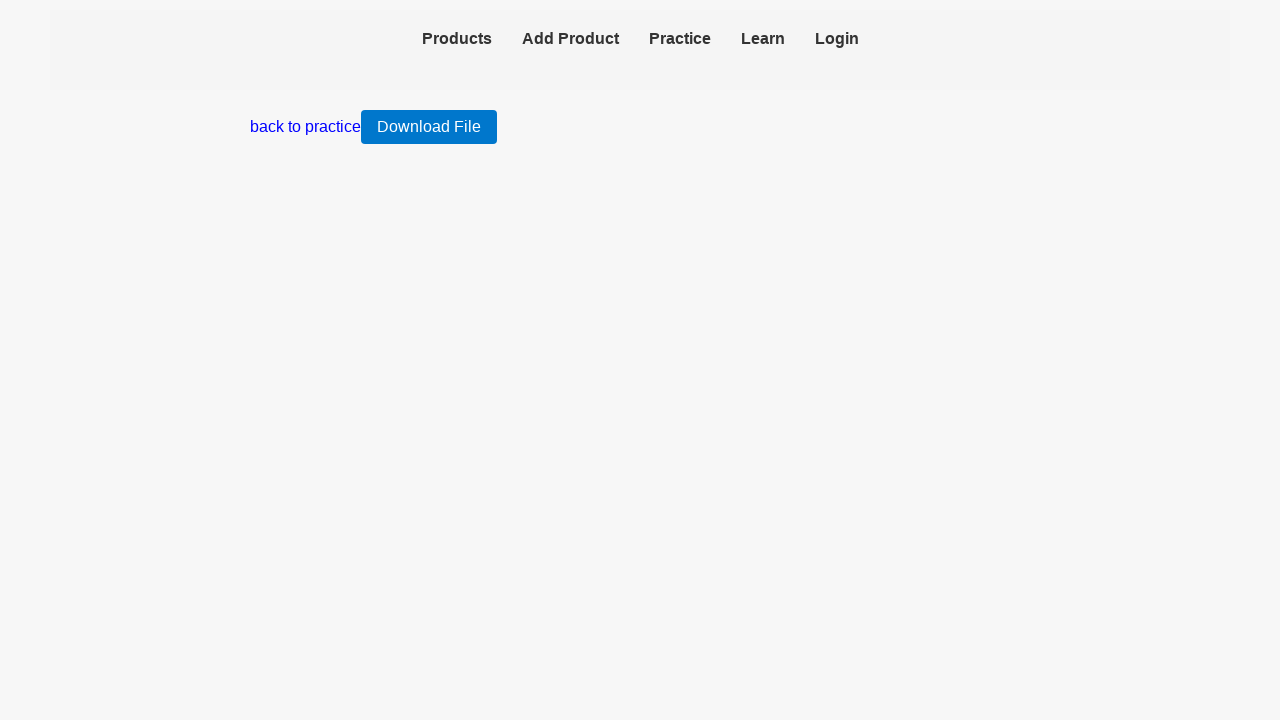

Clicked 'Download file' link and initiated download at (429, 127) on internal:text="Download file"i
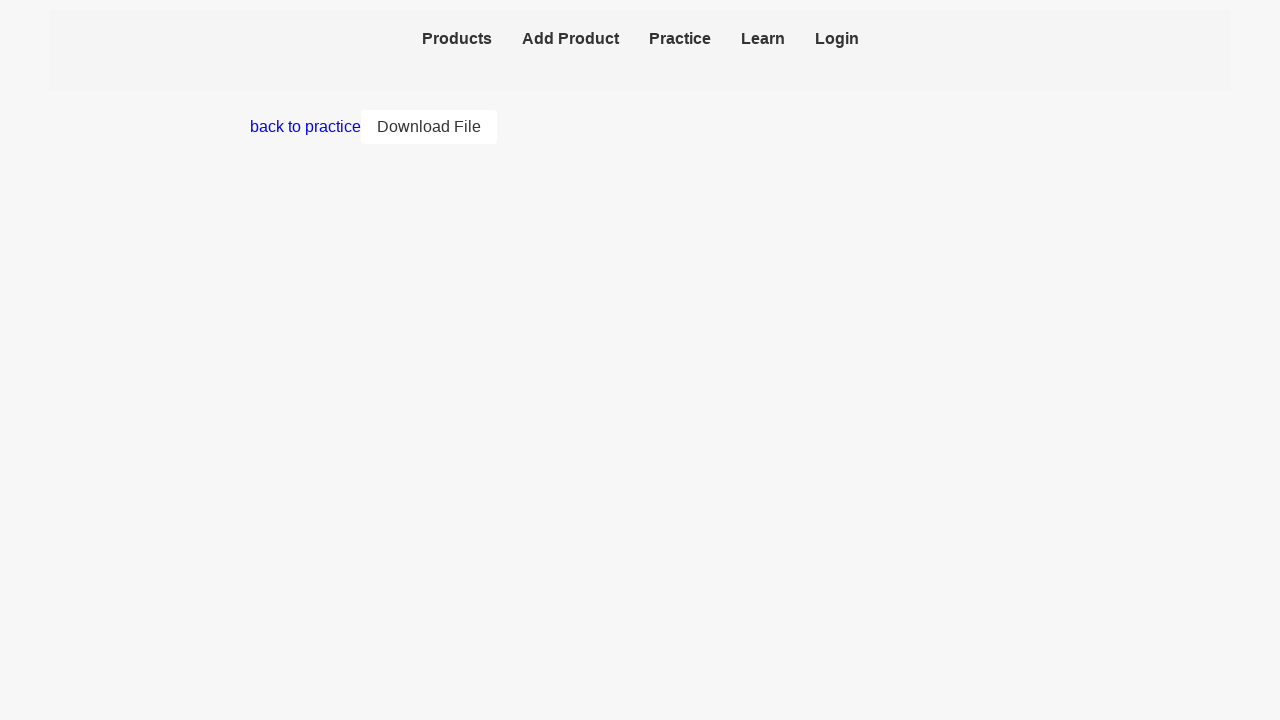

Download object retrieved
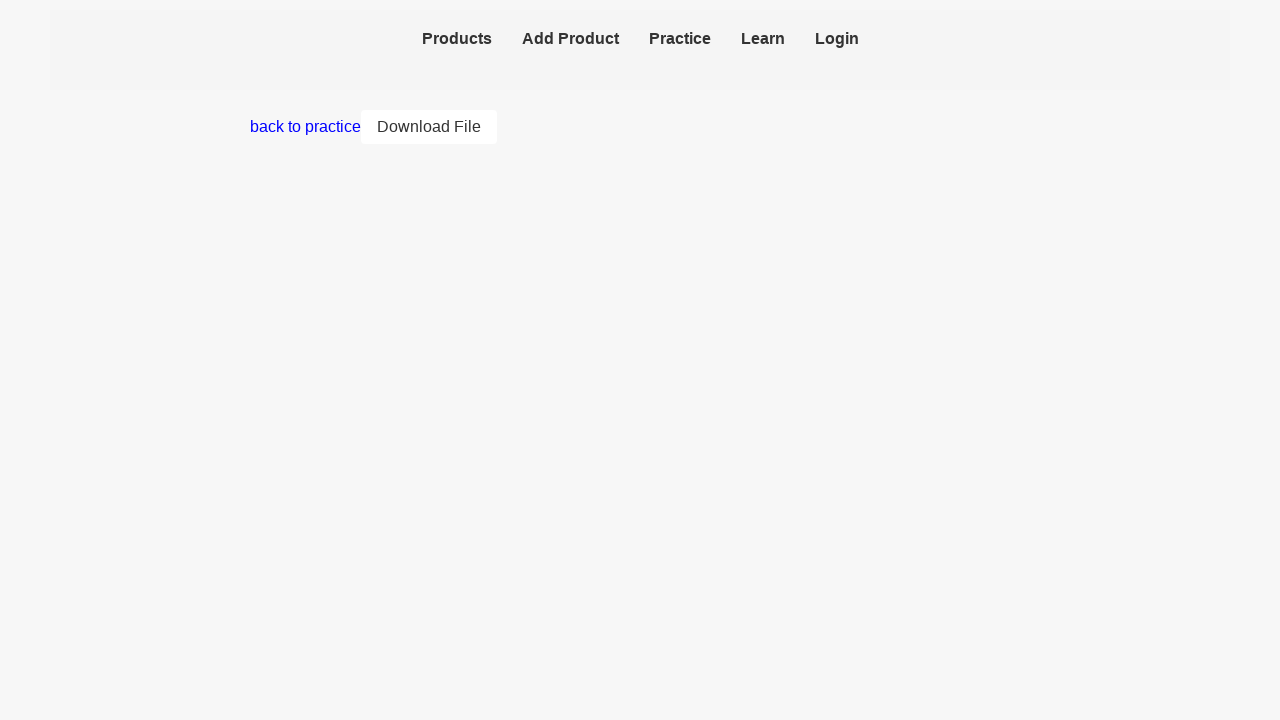

Download completed with filename: dummy_file.txt
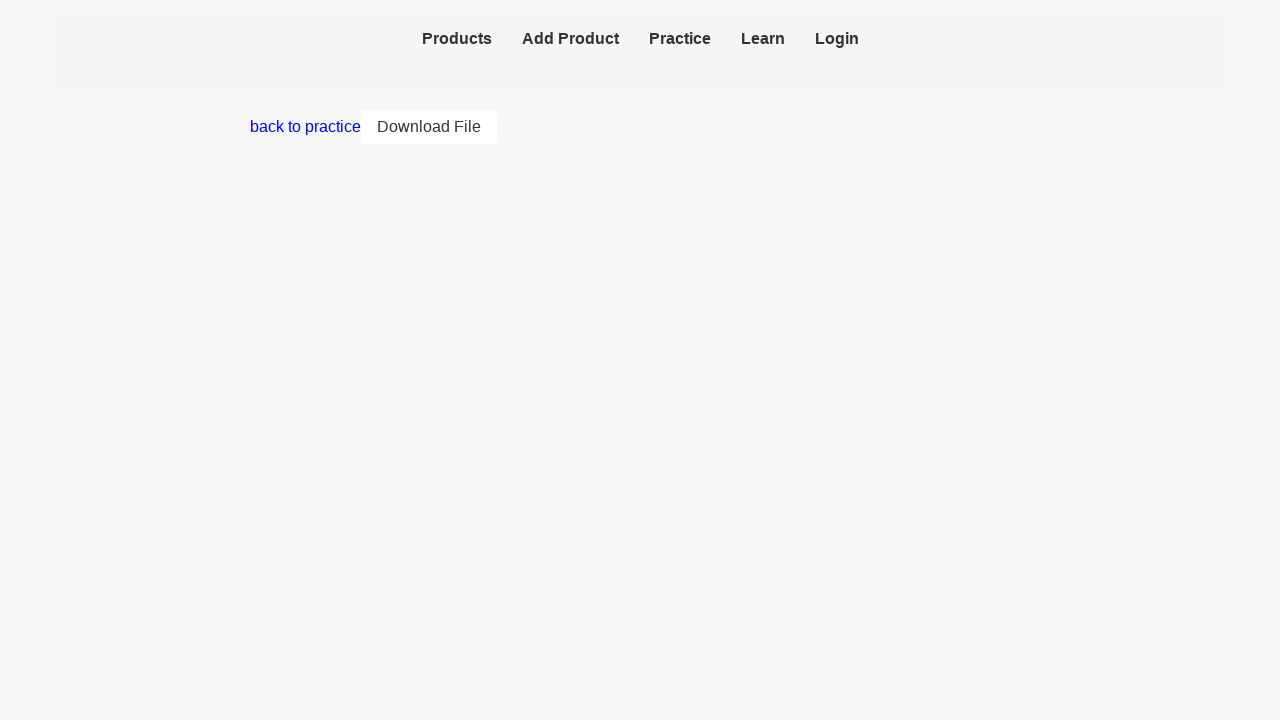

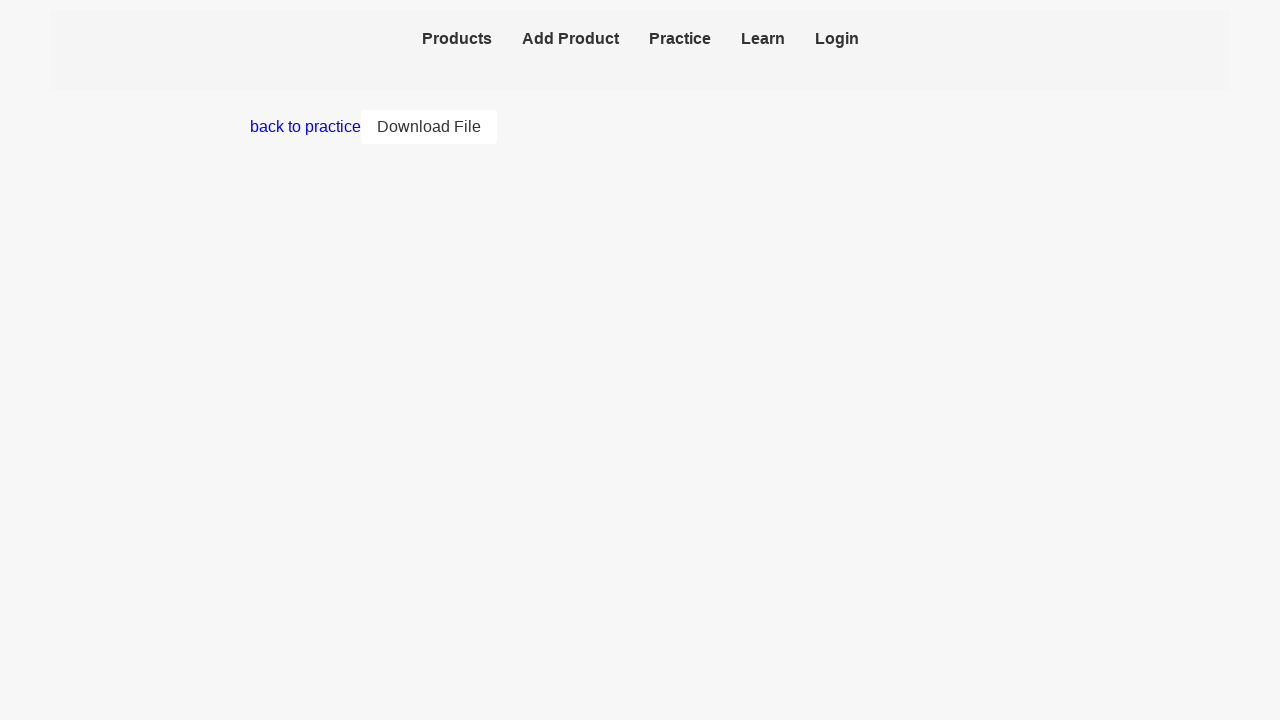